Tests right-click context menu by right-clicking an element, hovering over Quit option, verifying hover state, and clicking it

Starting URL: http://swisnl.github.io/jQuery-contextMenu/demo.html

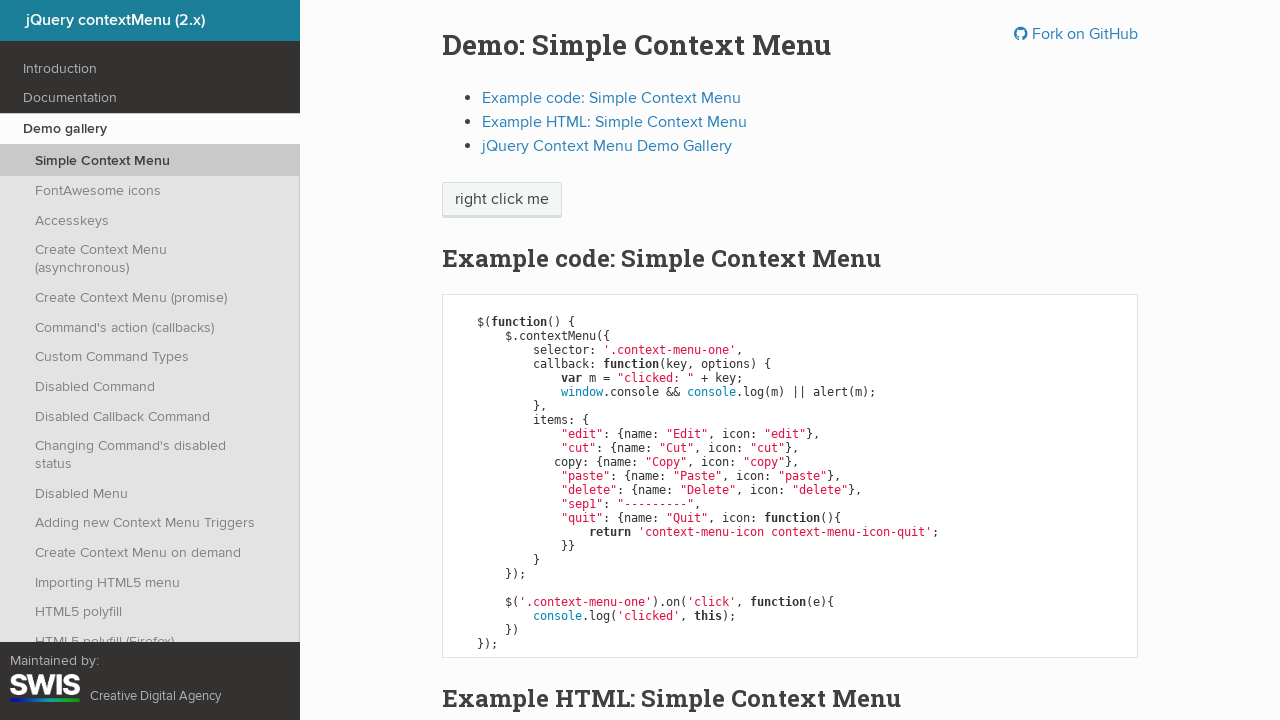

Right-click button loaded and is visible
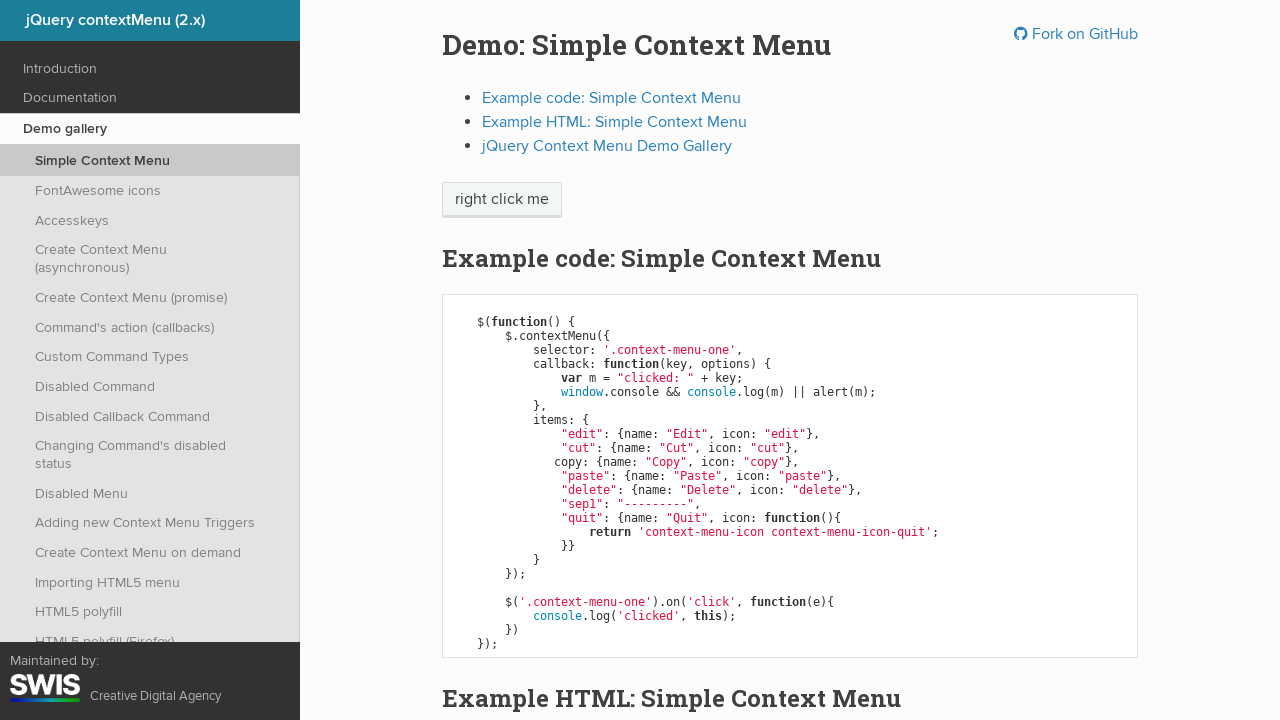

Right-clicked on 'right click me' button to open context menu at (502, 200) on span:has-text('right click me')
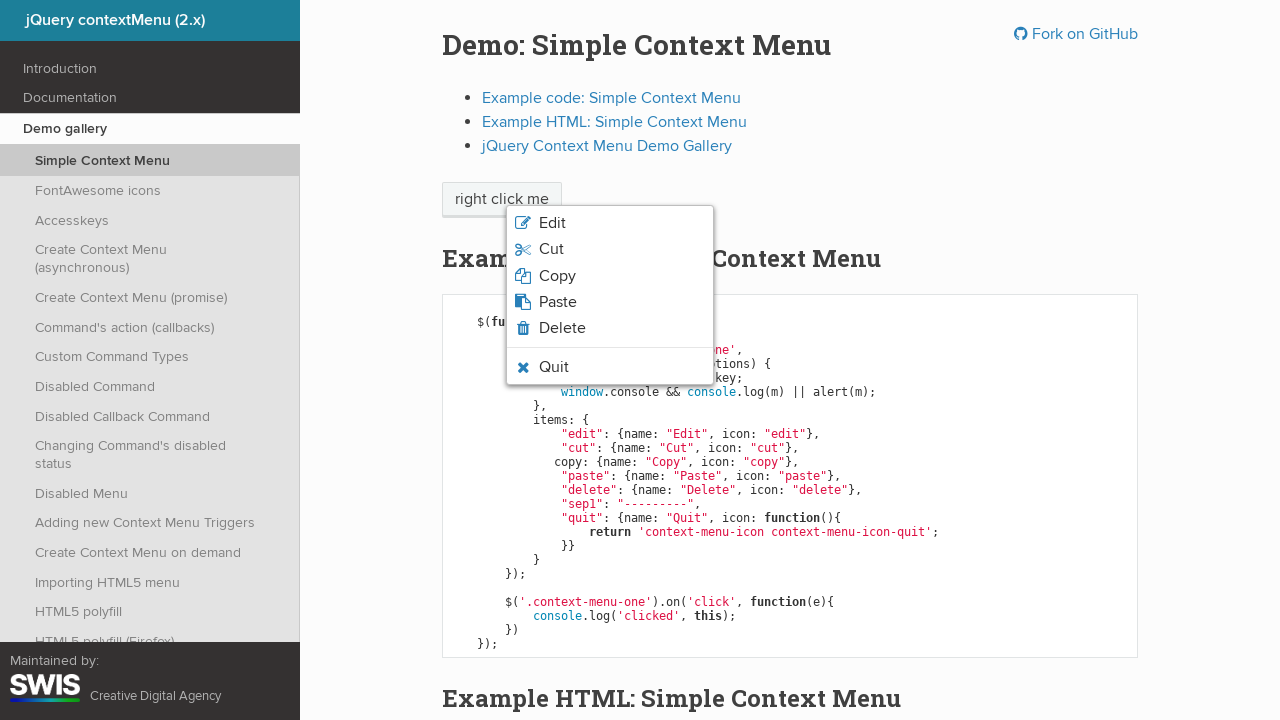

Hovered over Quit option in context menu at (610, 367) on li.context-menu-icon-quit
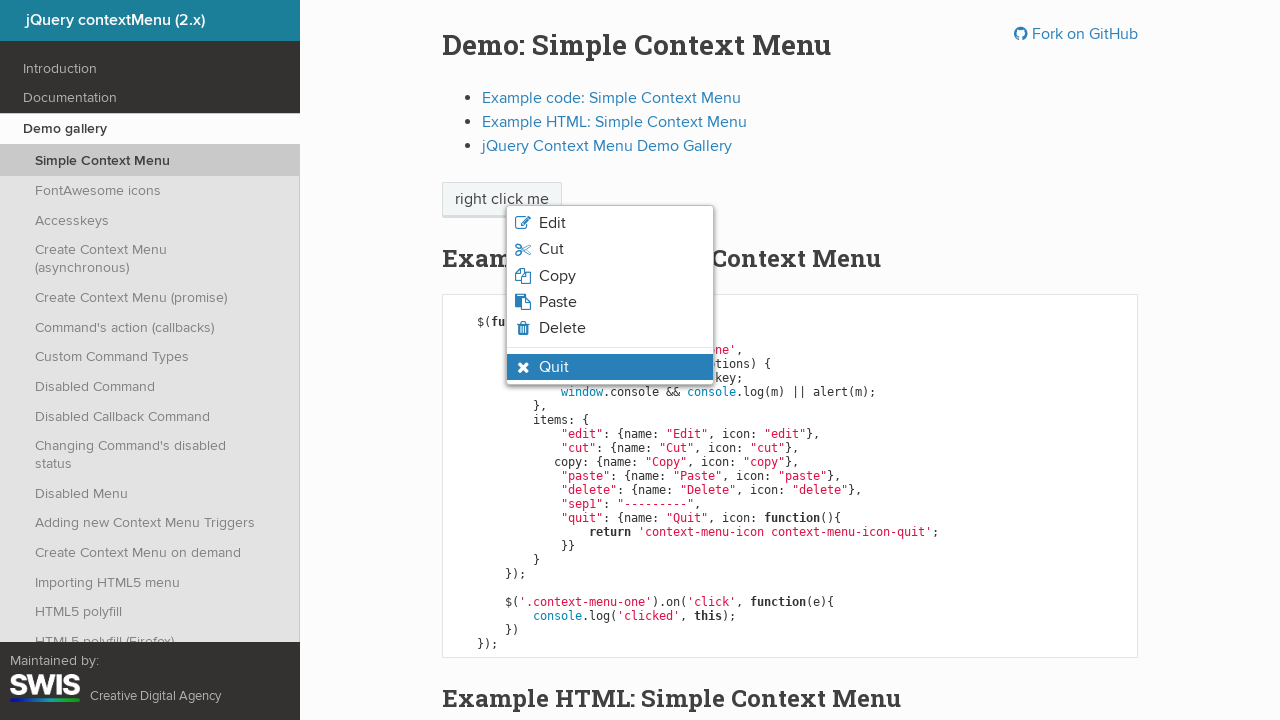

Verified Quit option has hover state applied and is visible
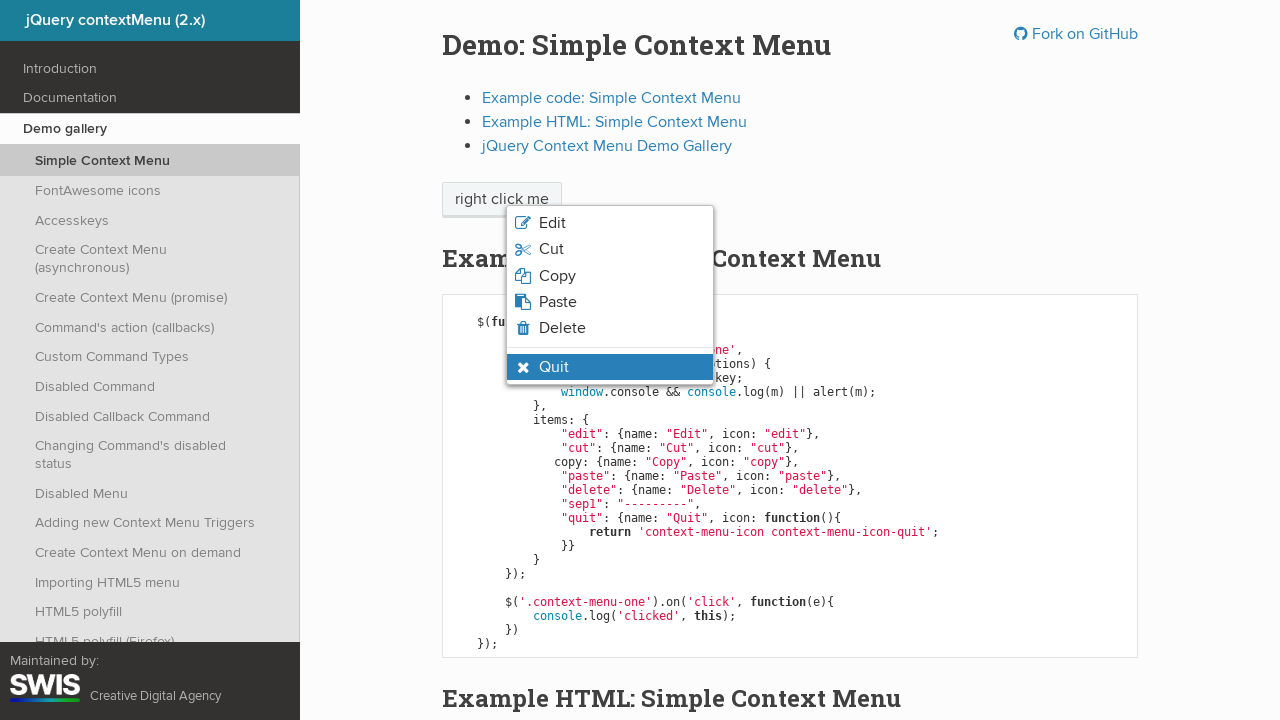

Clicked on Quit option to close context menu at (610, 367) on li.context-menu-icon-quit
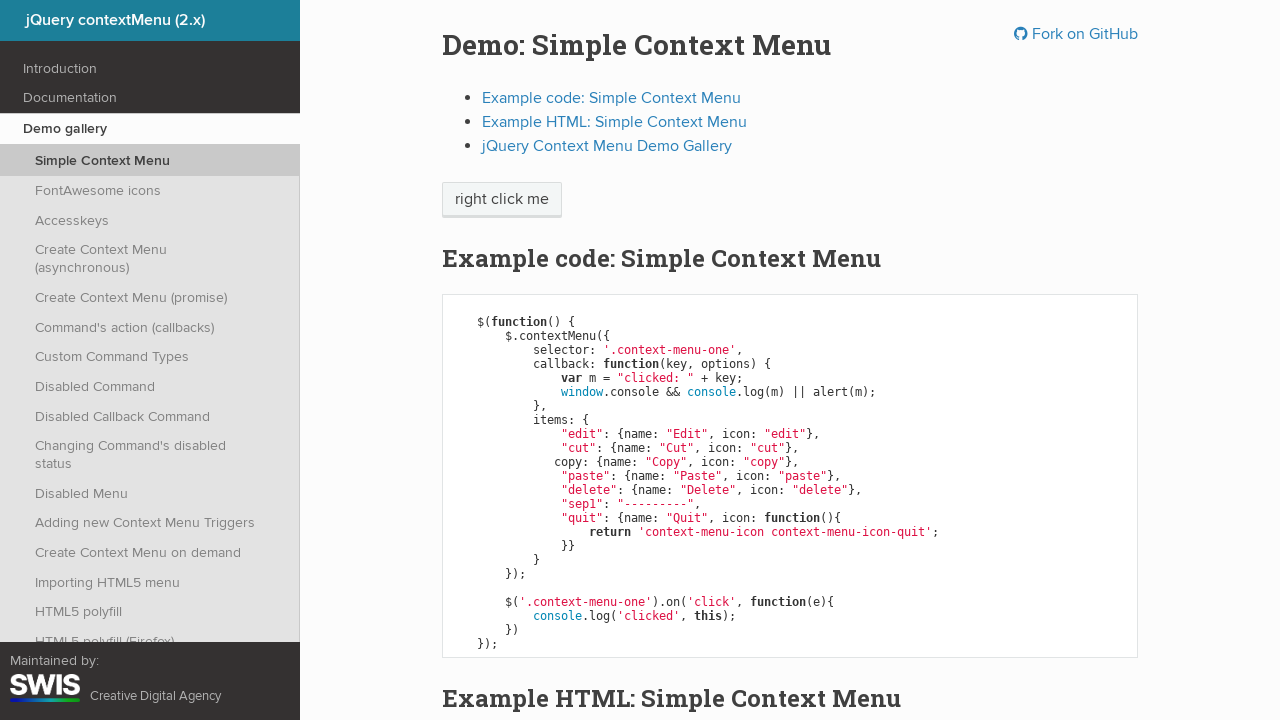

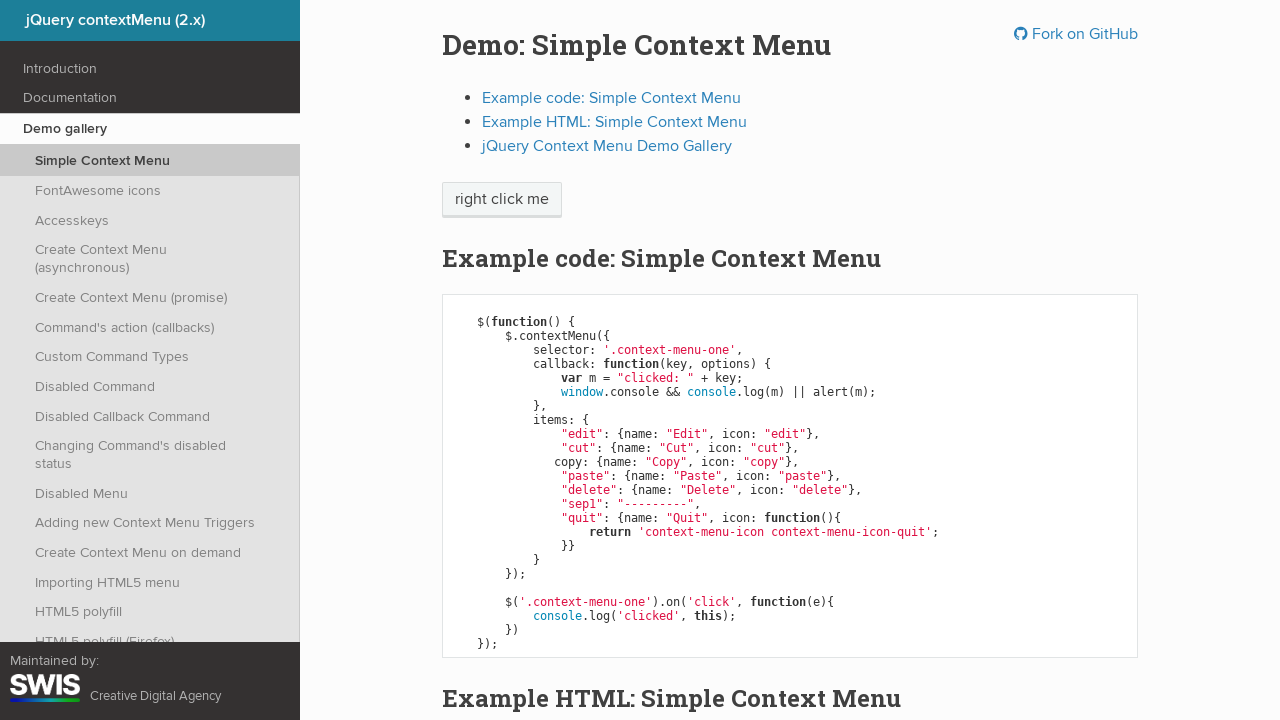